Clicks all buttons on the page from right to left, handling alert dialogs that appear after each click

Starting URL: https://percebus.github.io/npm-web-sampler/

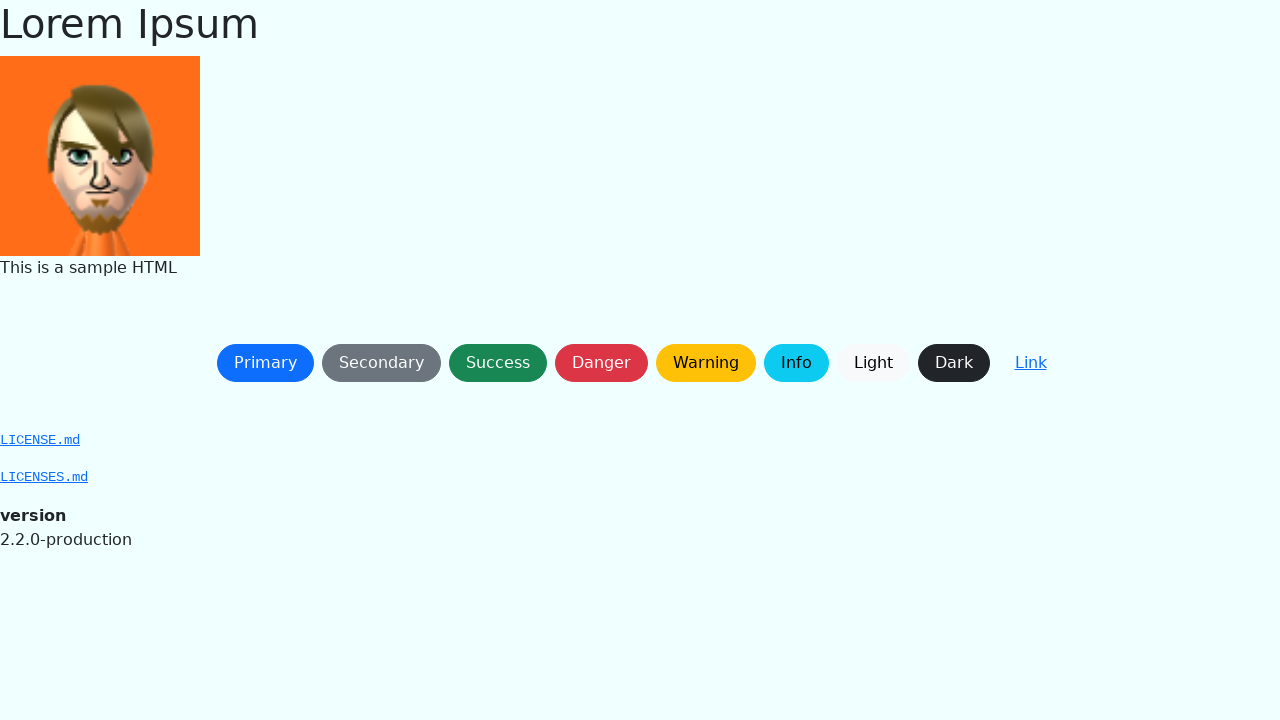

Waited for page to load (networkidle)
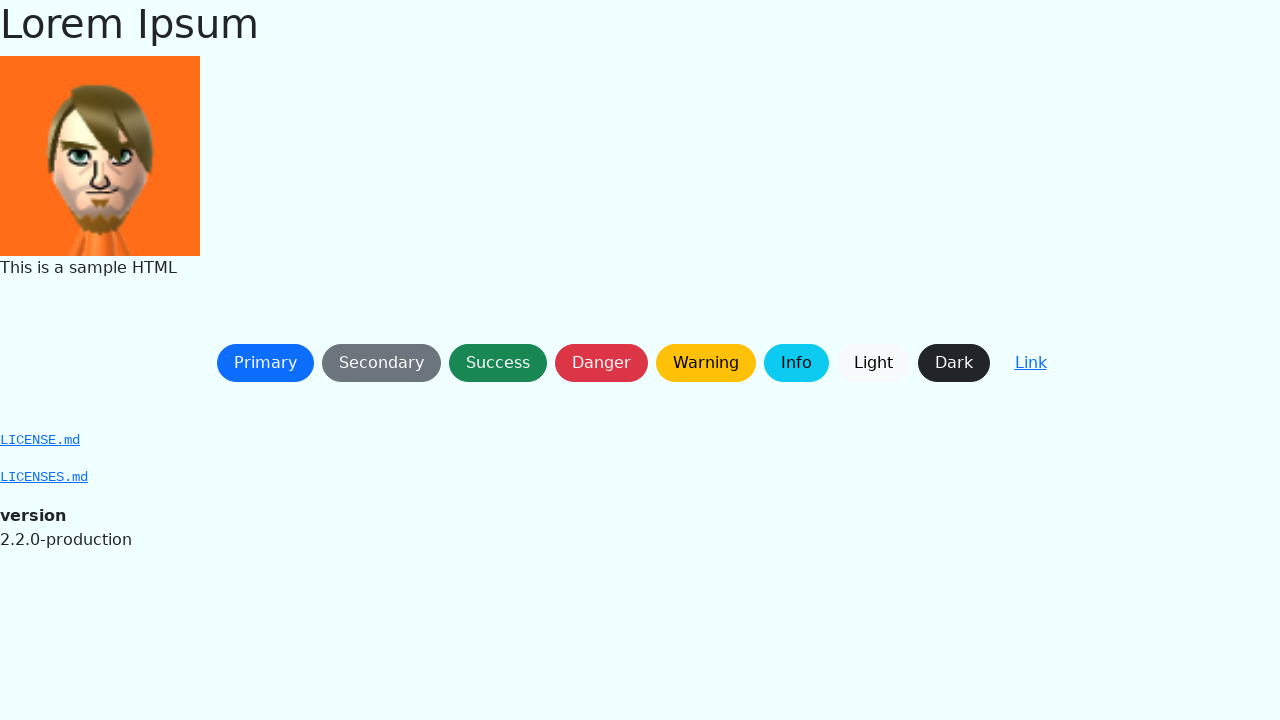

Set up dialog handler to accept alerts
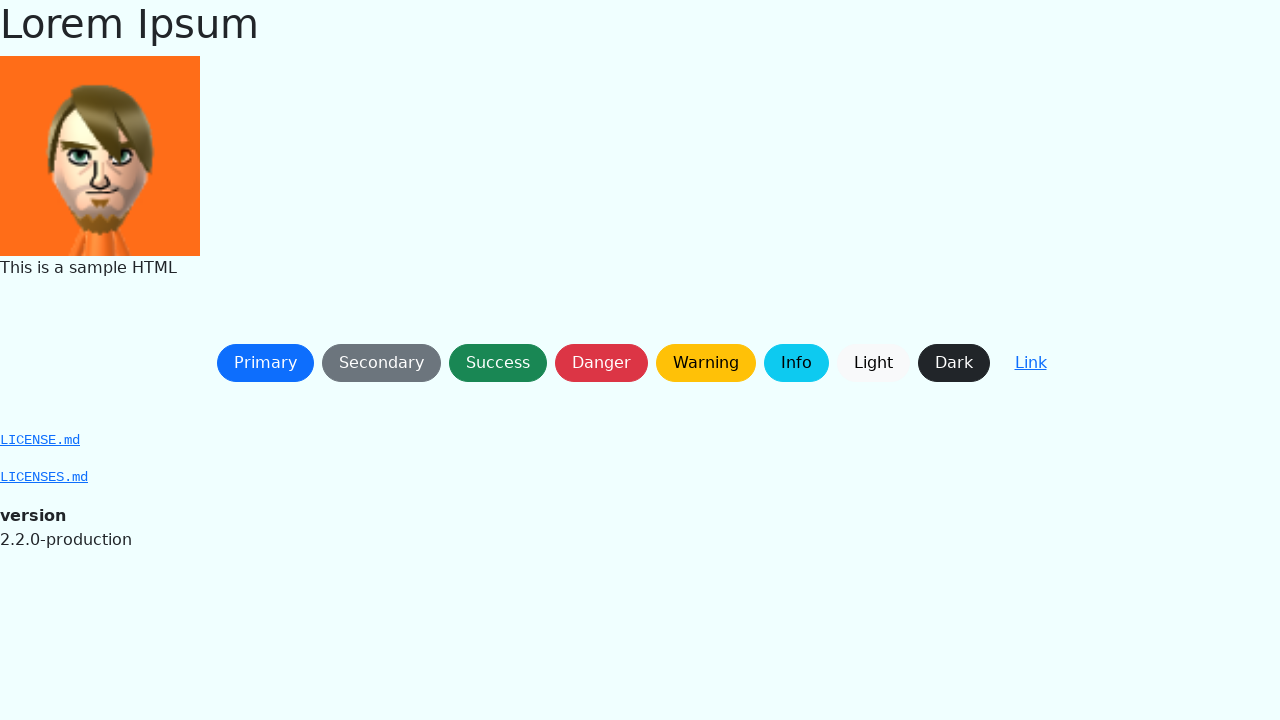

Retrieved all buttons on the page
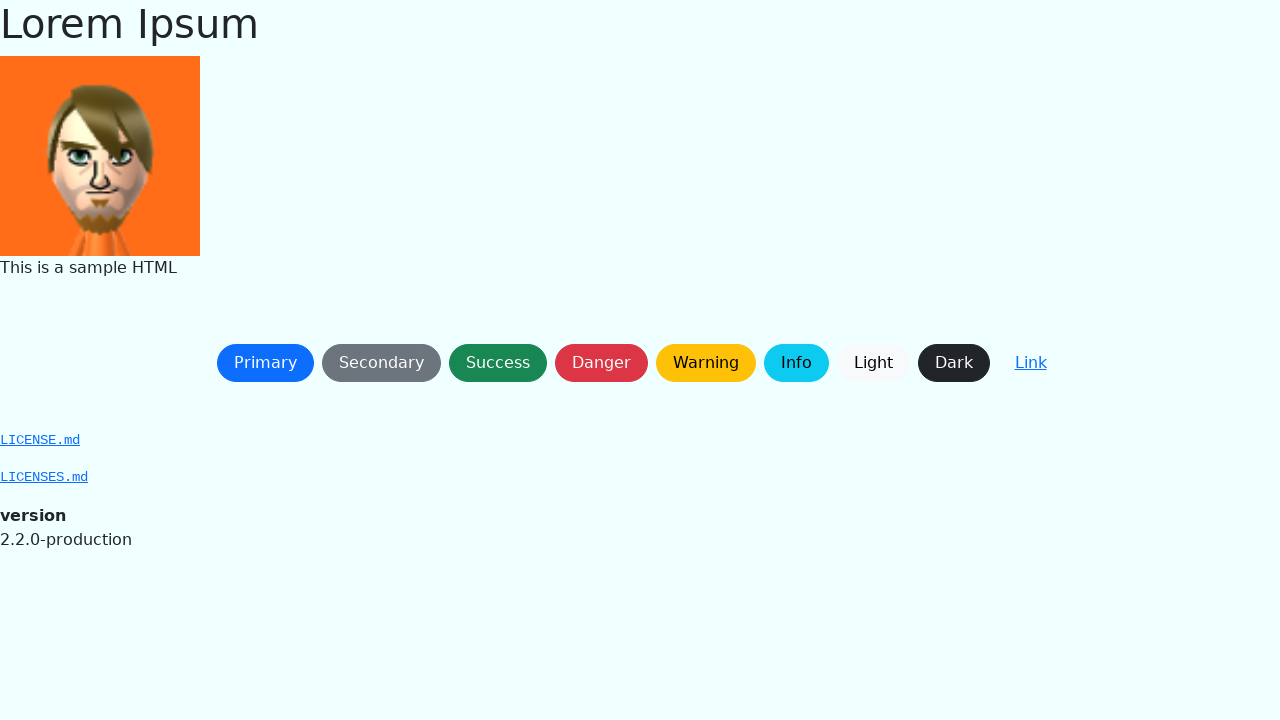

Reversed button list to click from right to left
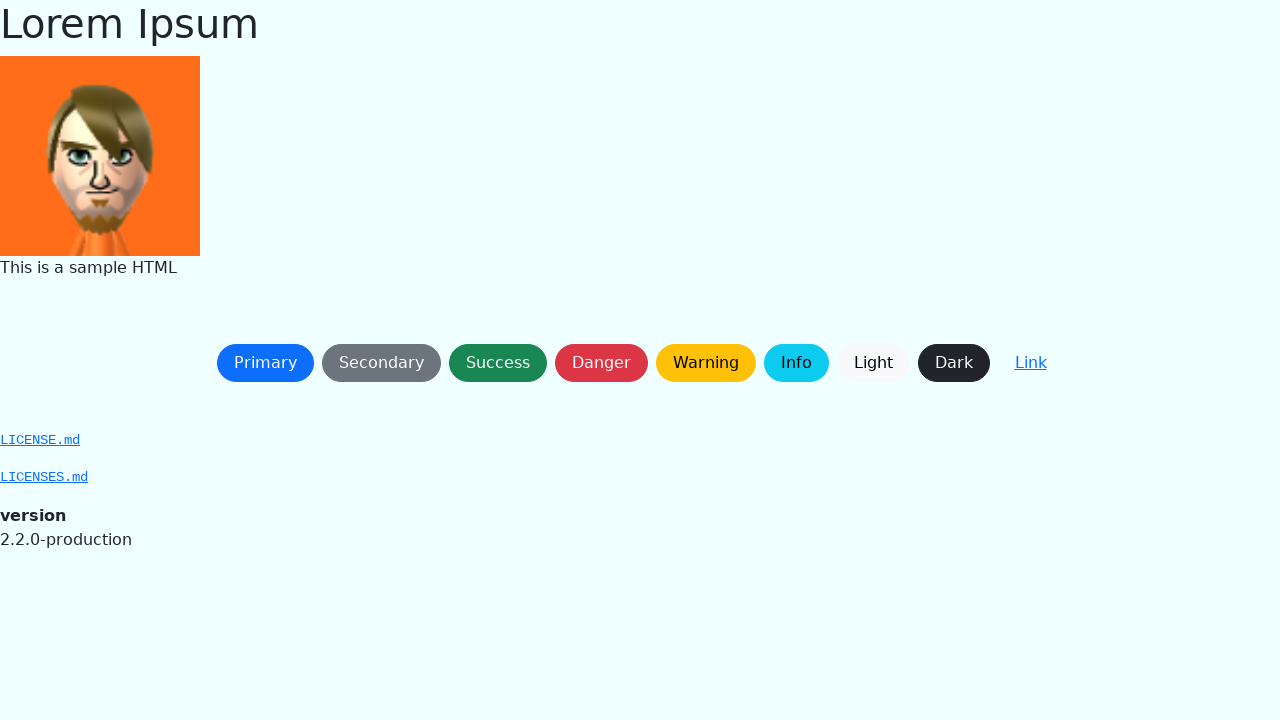

Waited for button to be visible
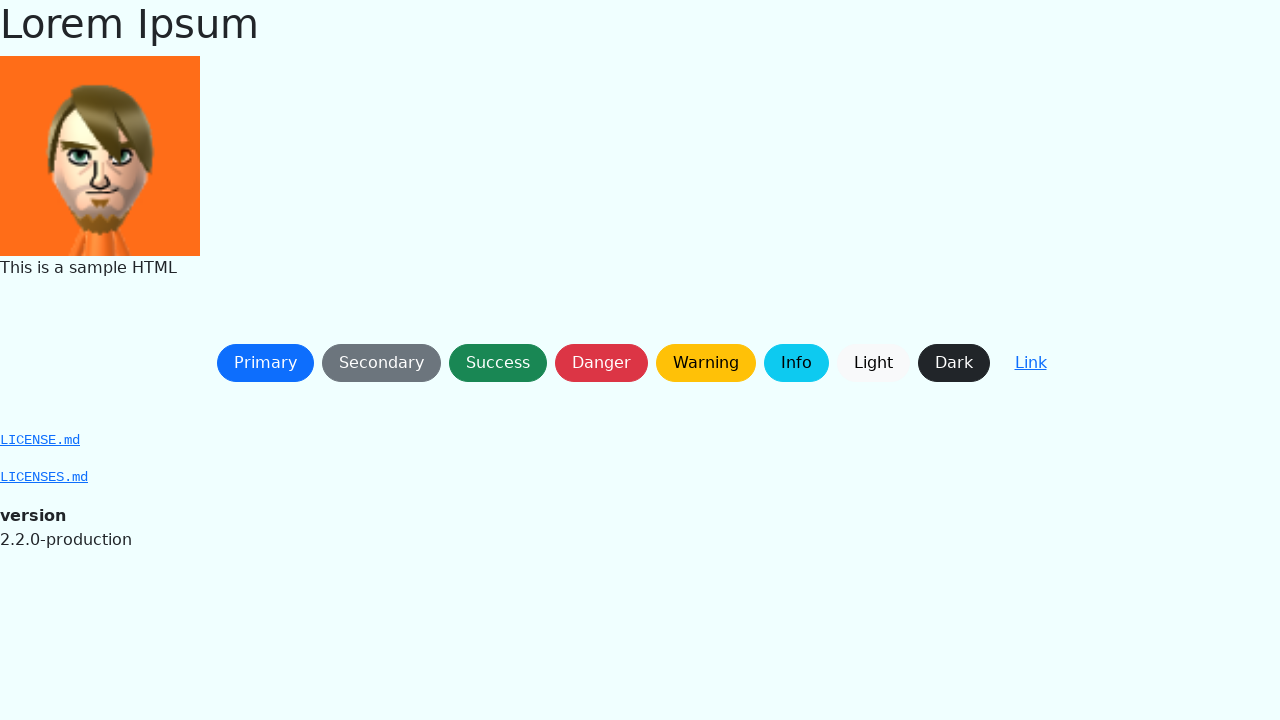

Clicked button at (1030, 363) on button:not(a) >> nth=8
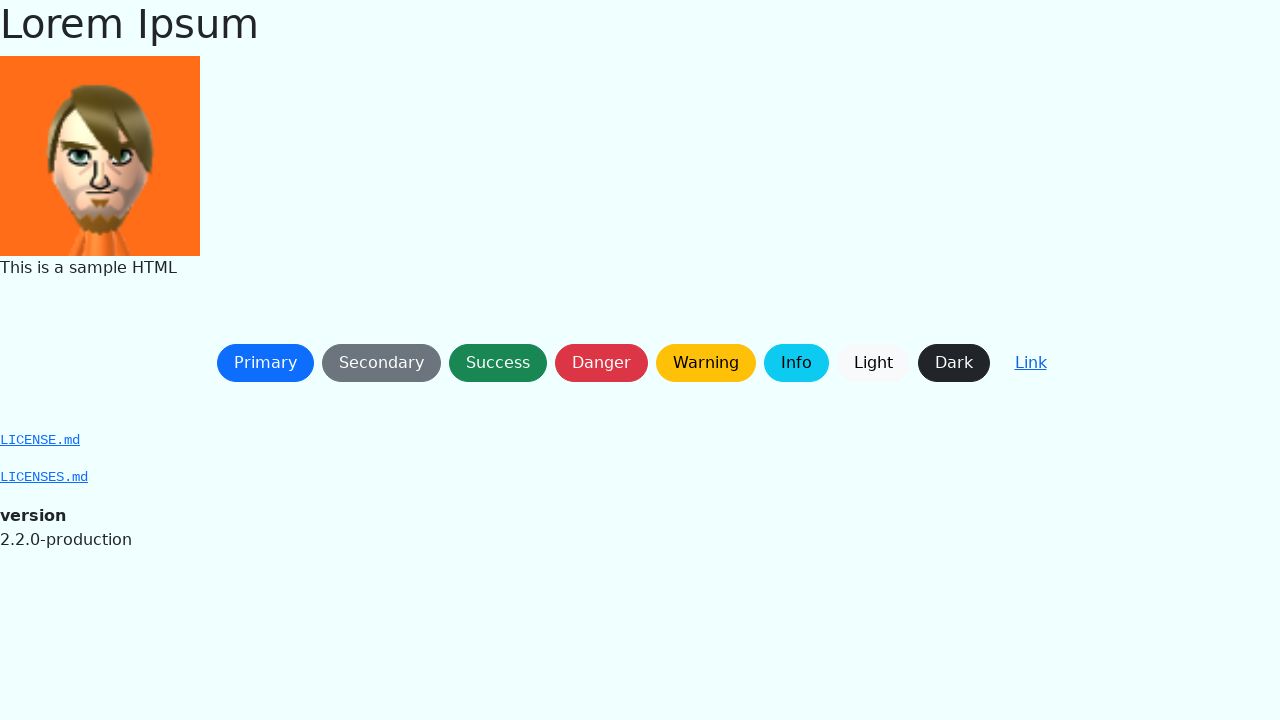

Waited 500ms for alert dialog to appear
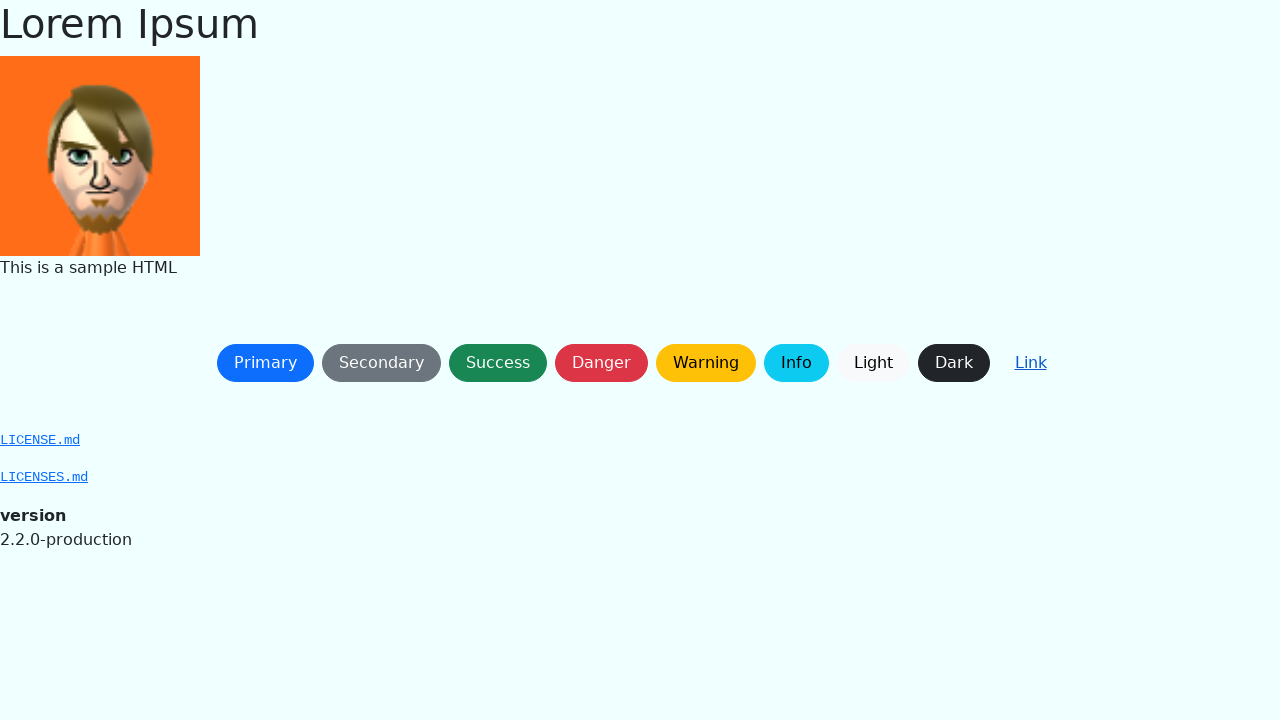

Waited for button to be visible
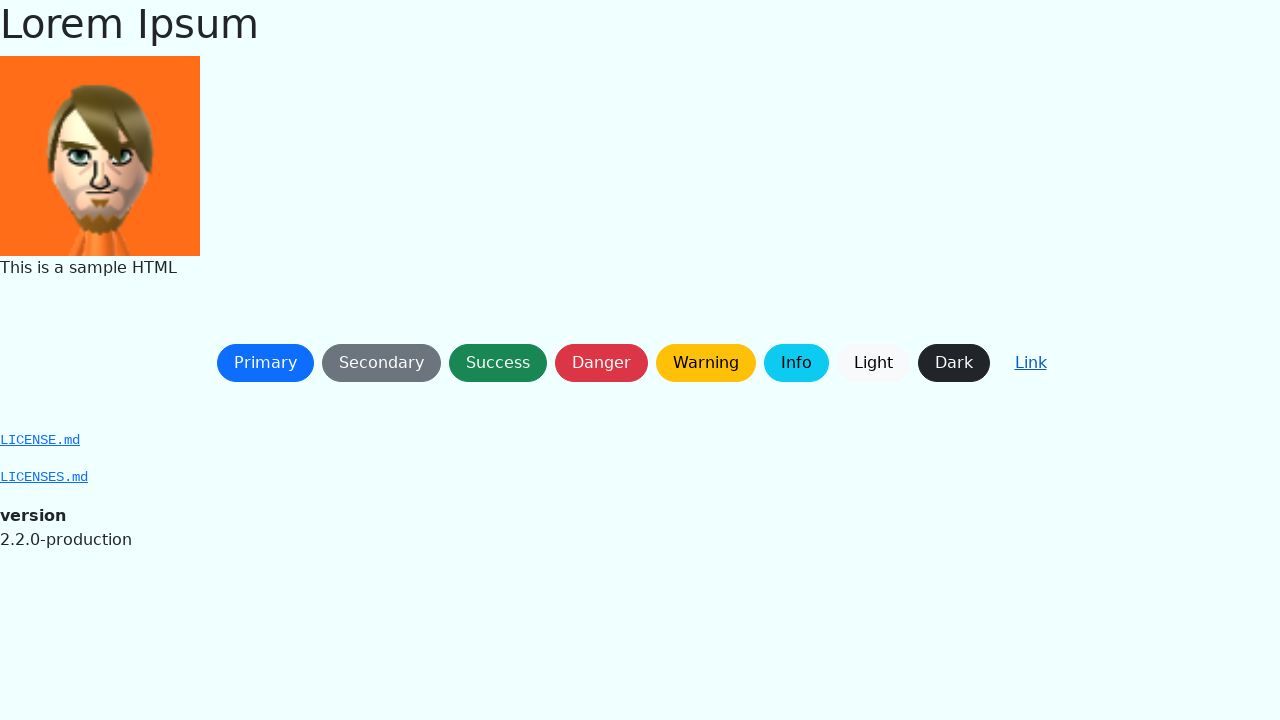

Clicked button at (954, 363) on button:not(a) >> nth=7
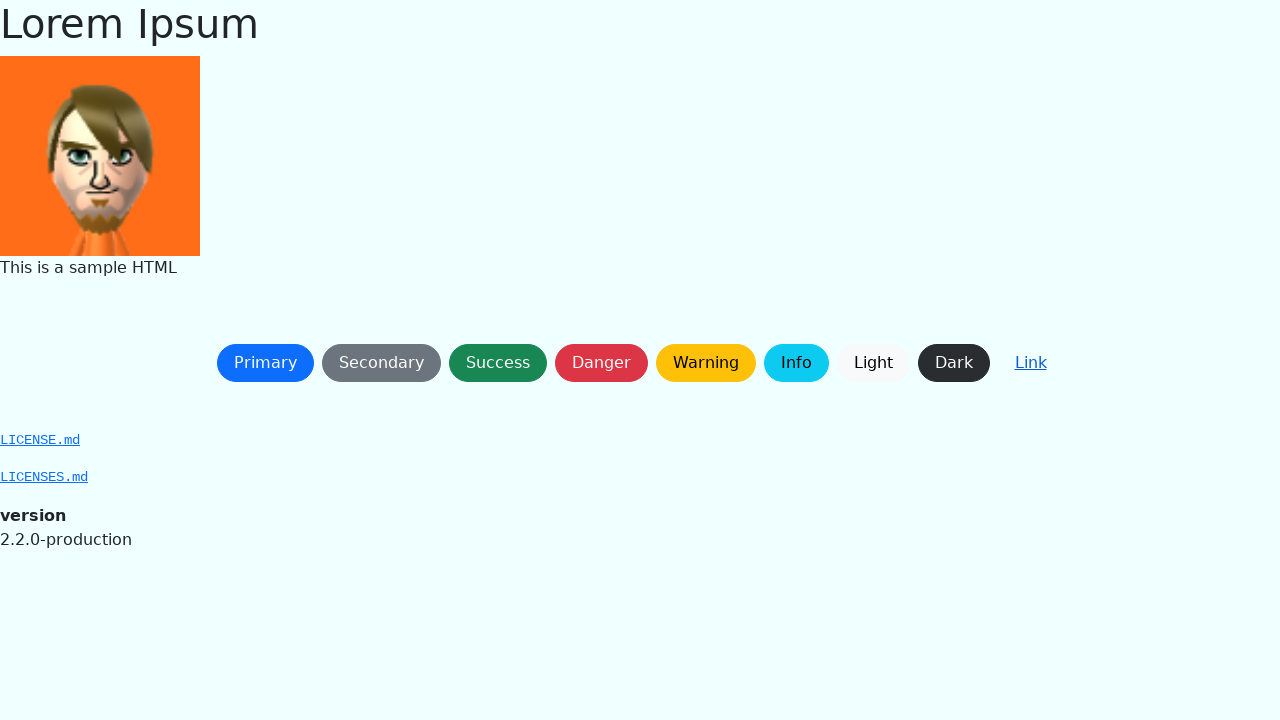

Waited 500ms for alert dialog to appear
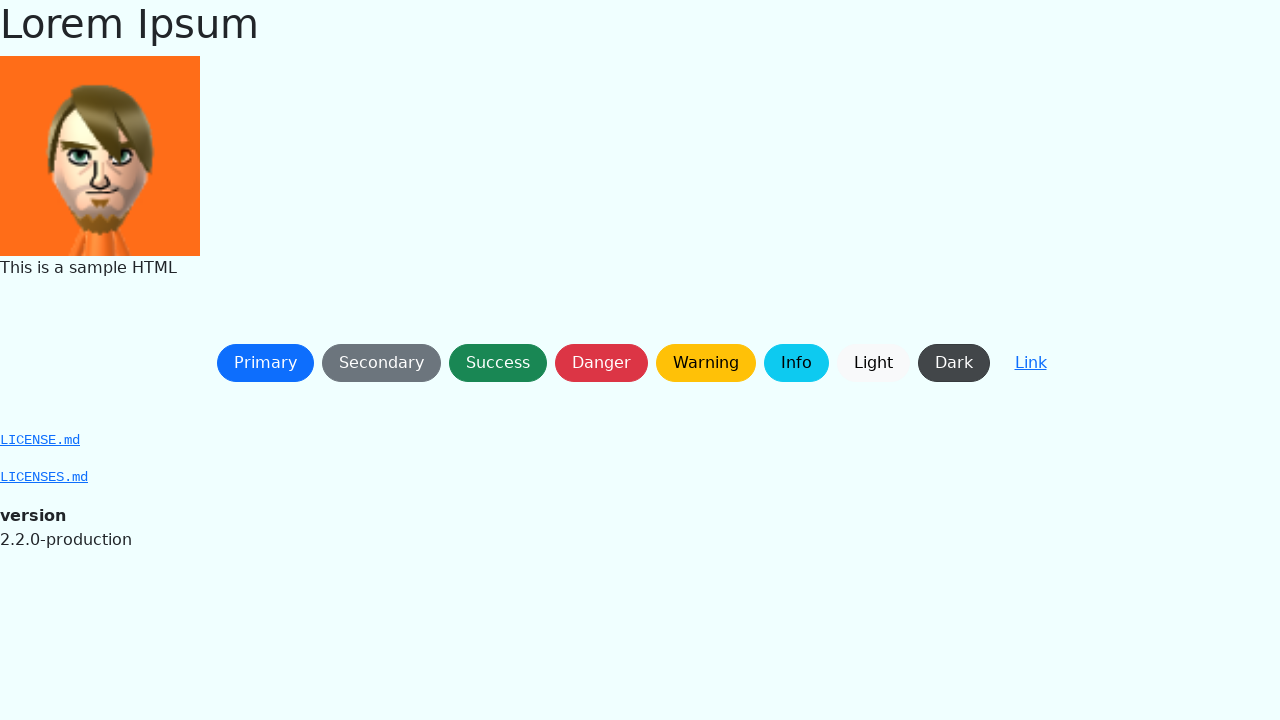

Waited for button to be visible
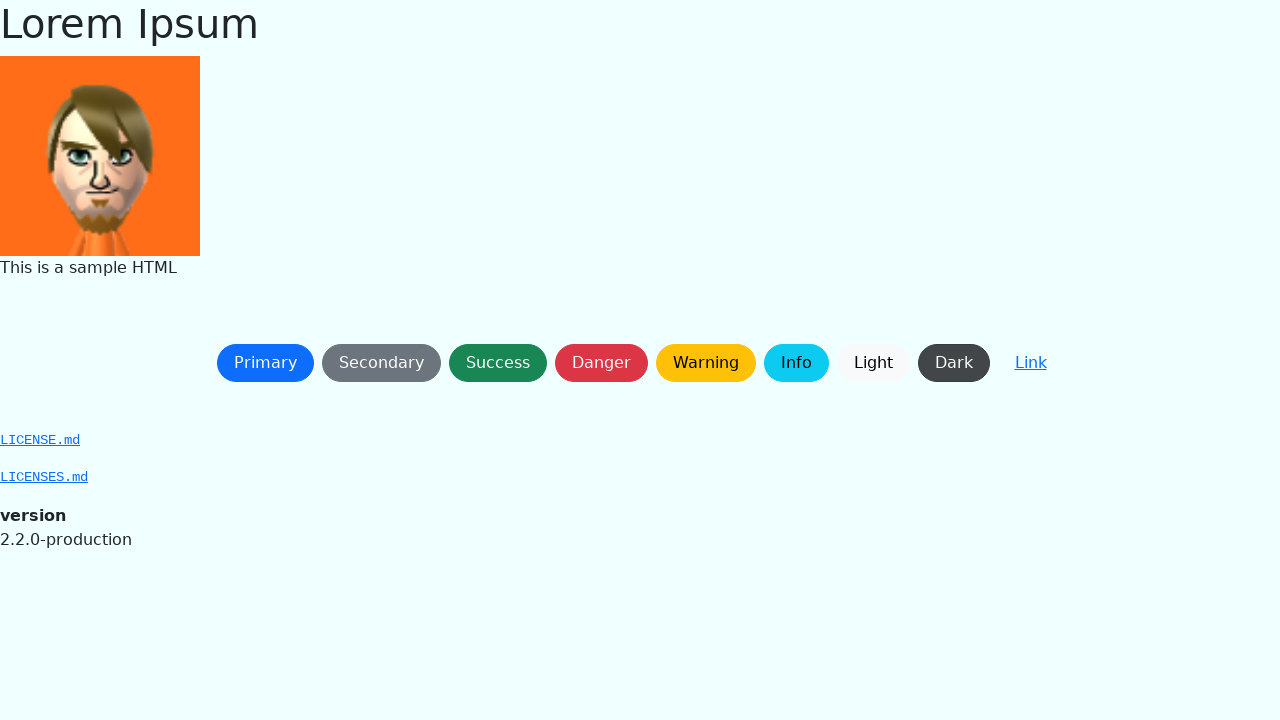

Clicked button at (873, 363) on button:not(a) >> nth=6
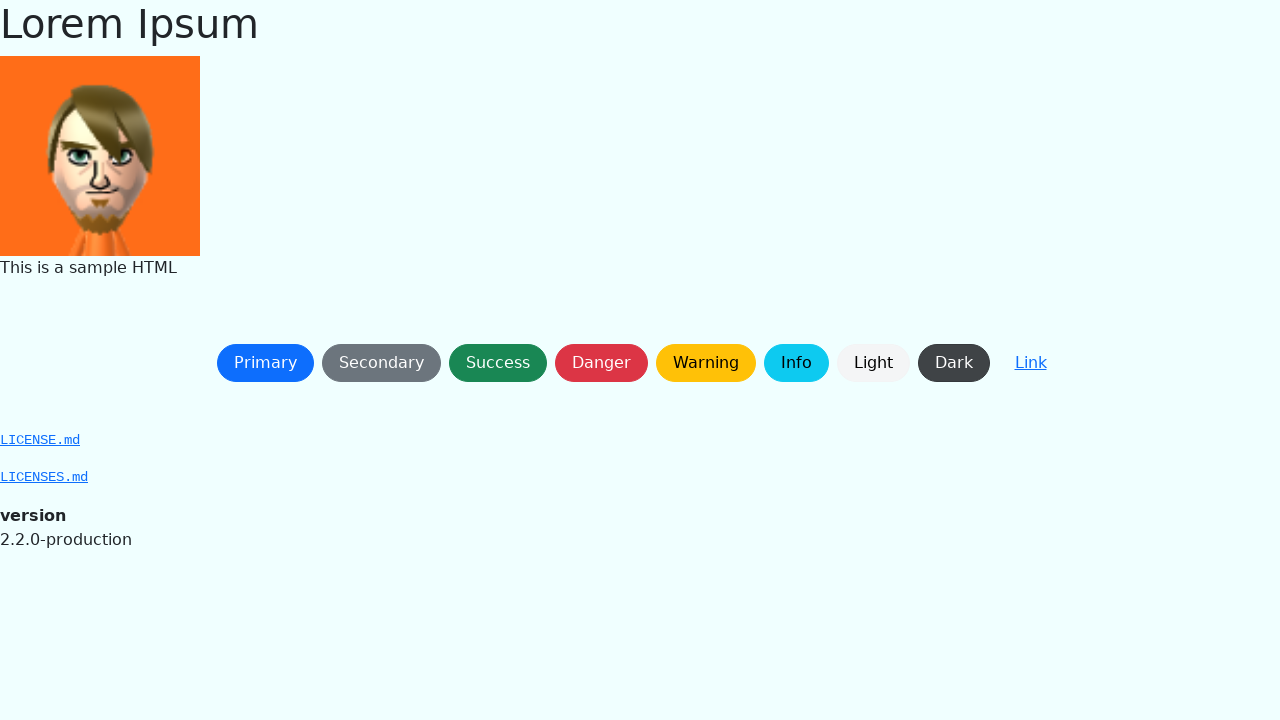

Waited 500ms for alert dialog to appear
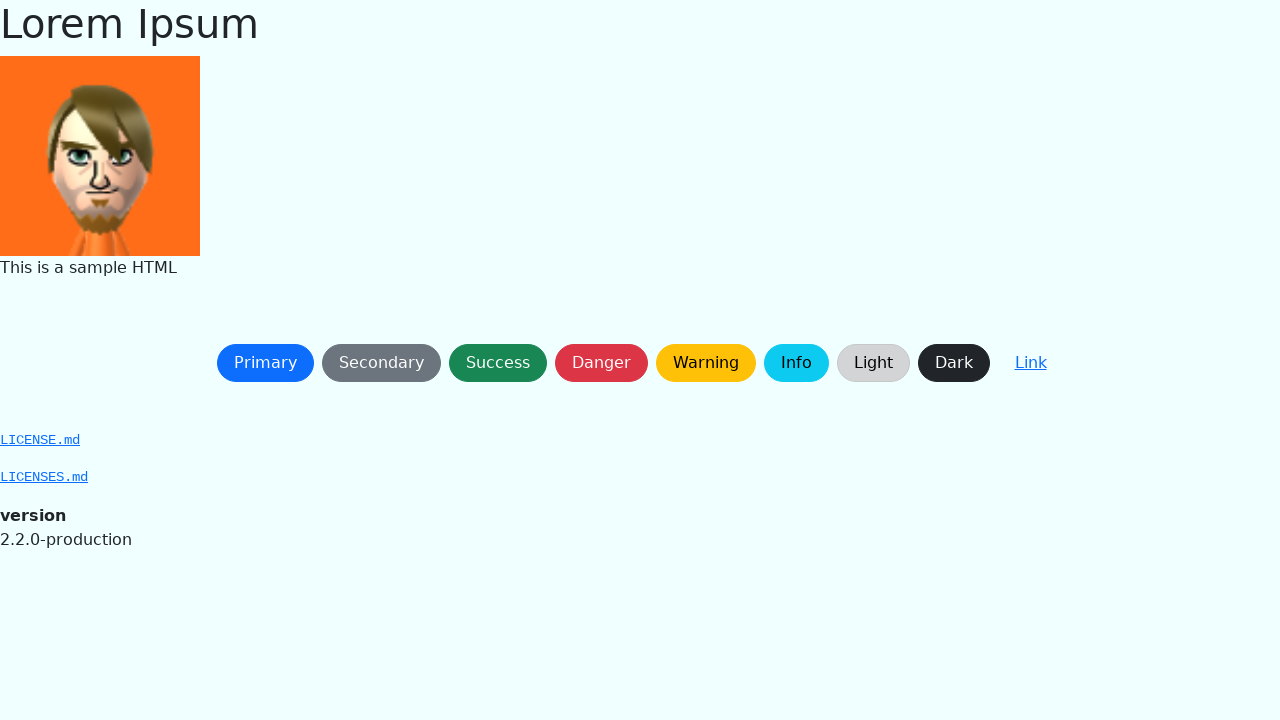

Waited for button to be visible
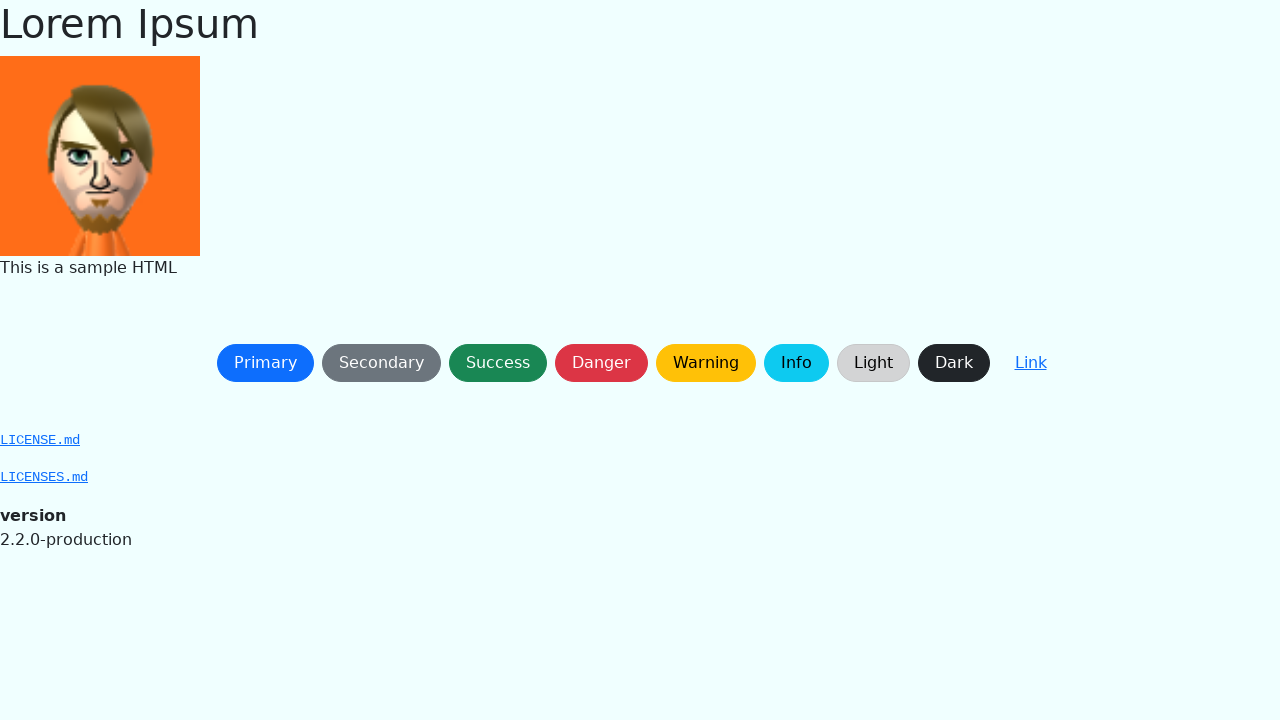

Clicked button at (796, 363) on button:not(a) >> nth=5
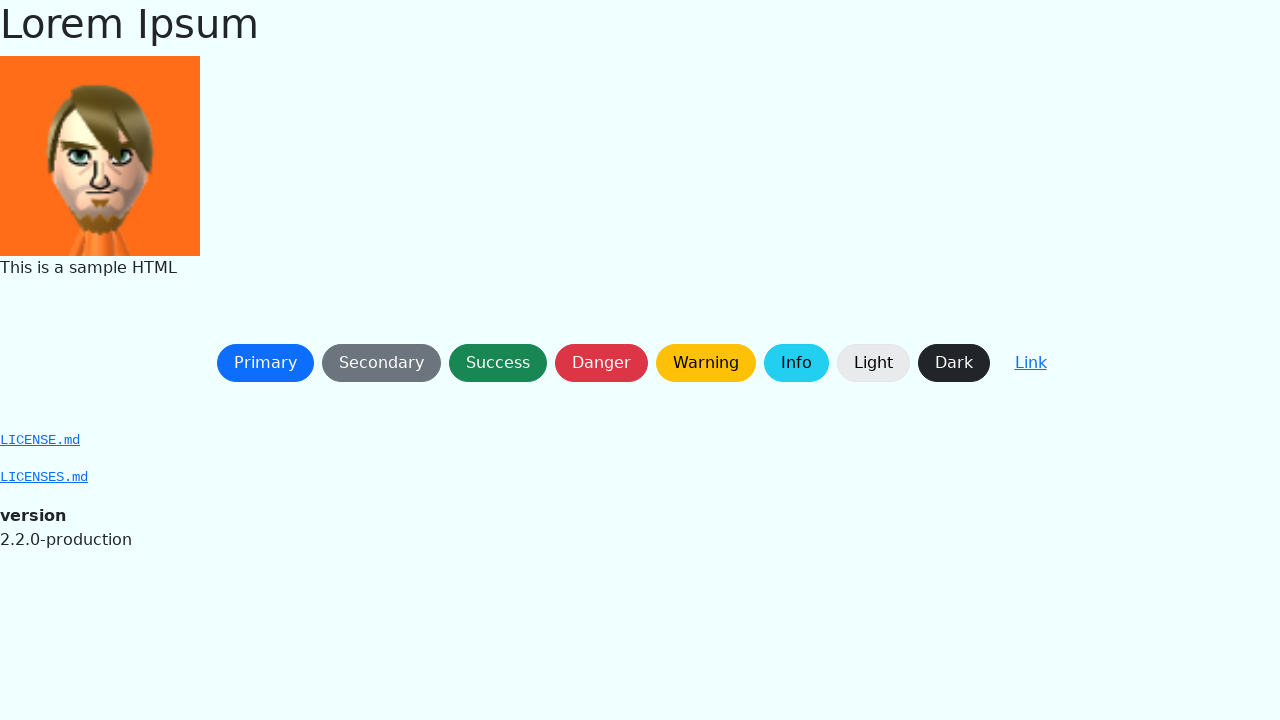

Waited 500ms for alert dialog to appear
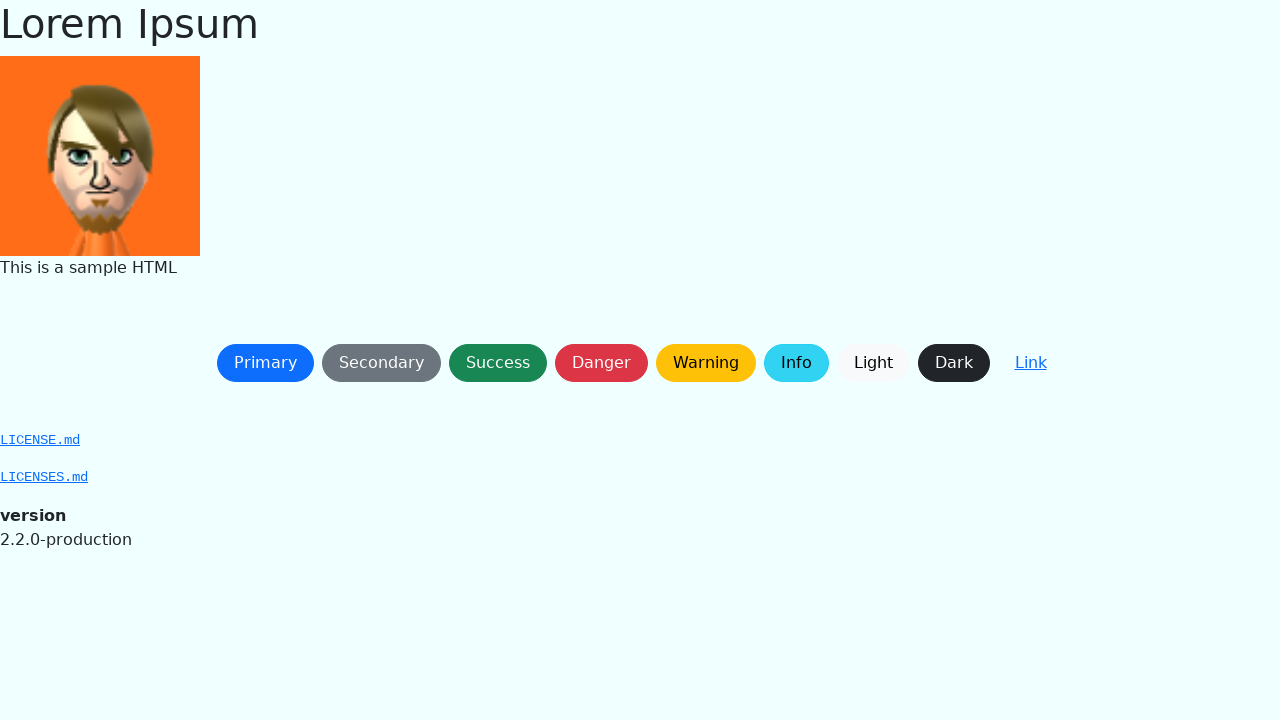

Waited for button to be visible
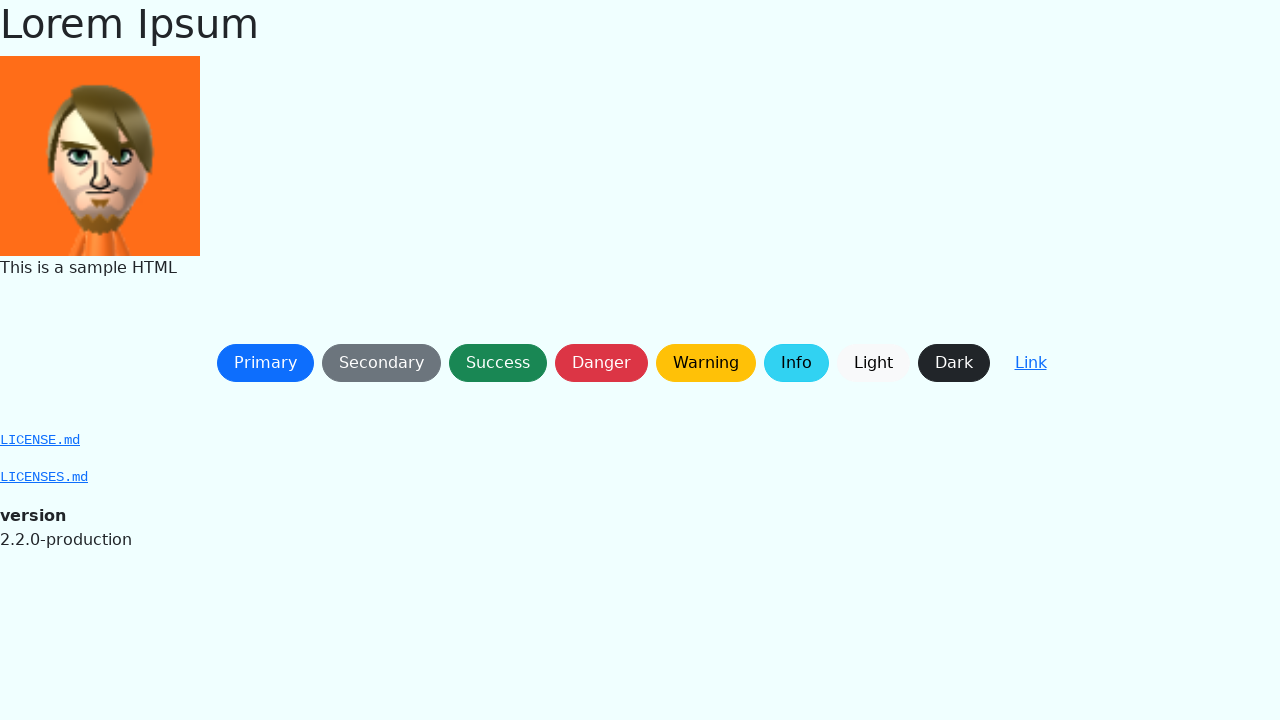

Clicked button at (706, 363) on button:not(a) >> nth=4
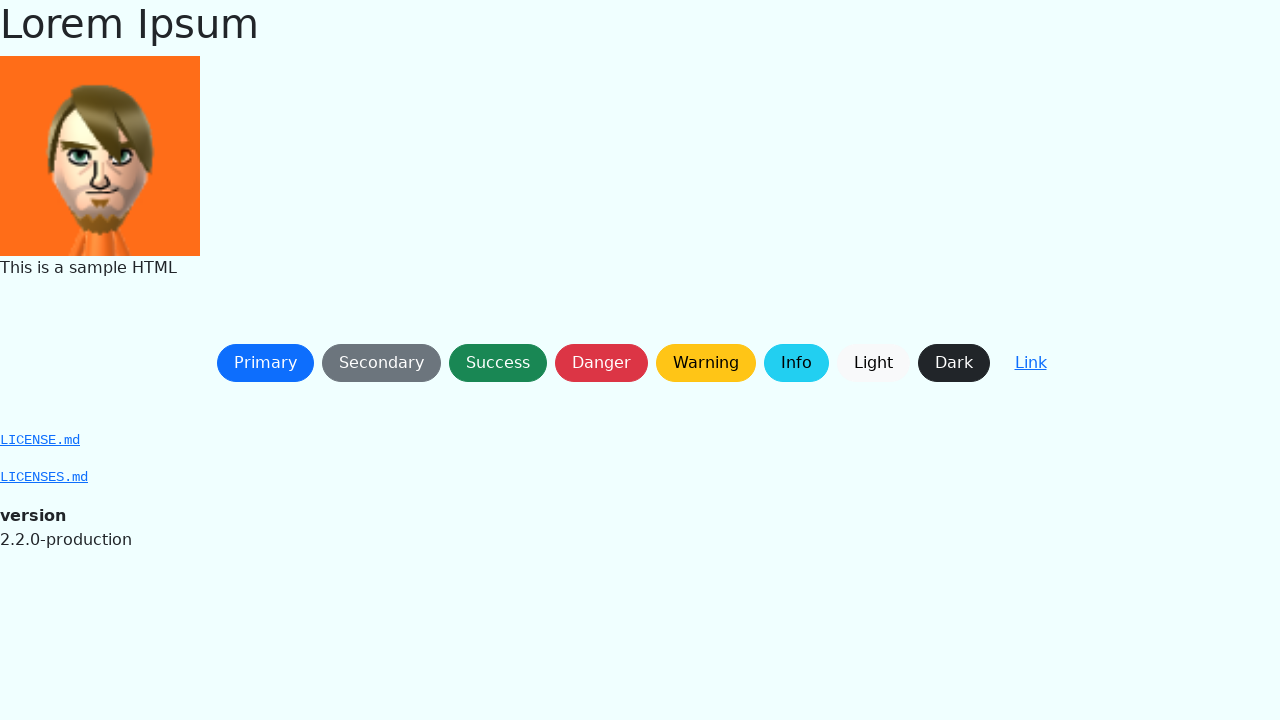

Waited 500ms for alert dialog to appear
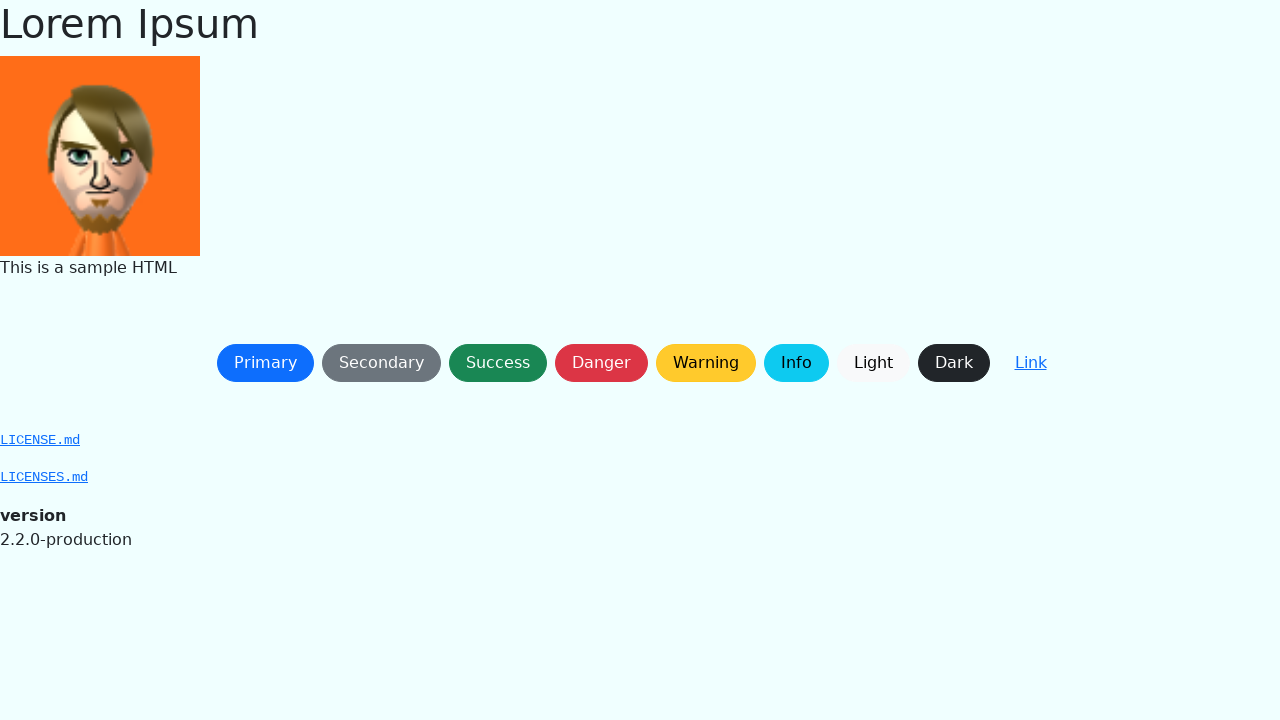

Waited for button to be visible
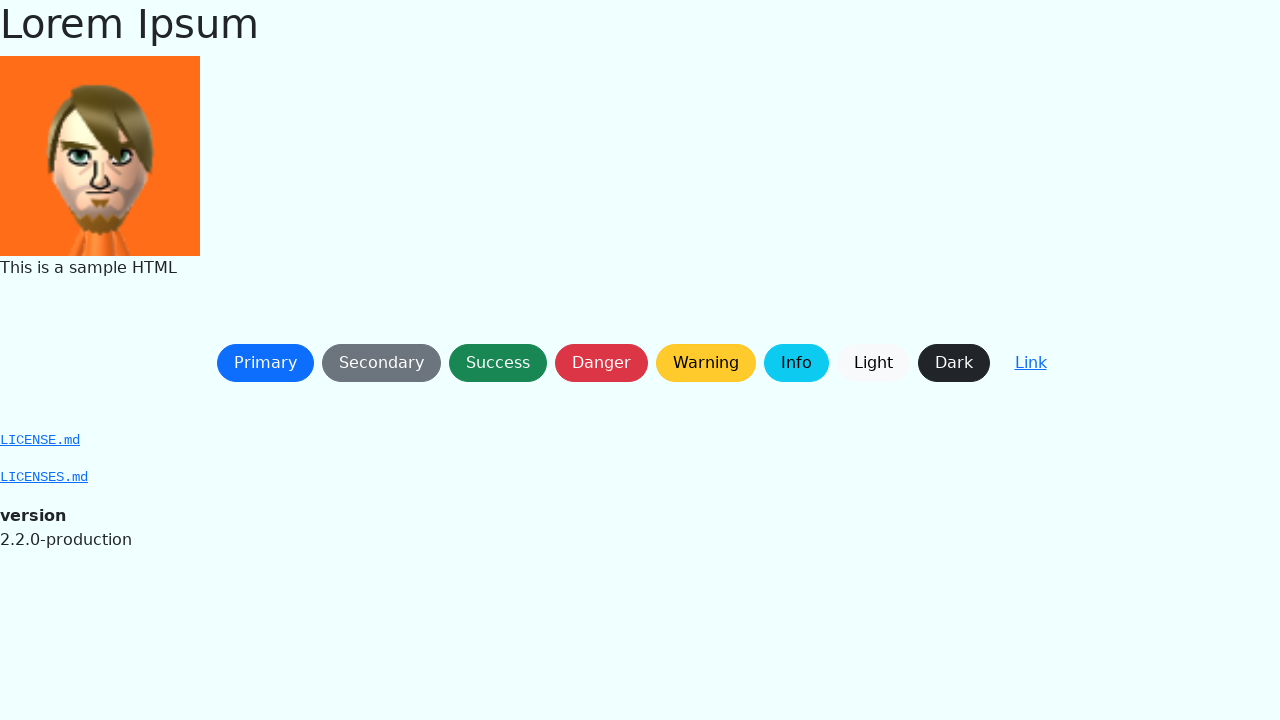

Clicked button at (601, 363) on button:not(a) >> nth=3
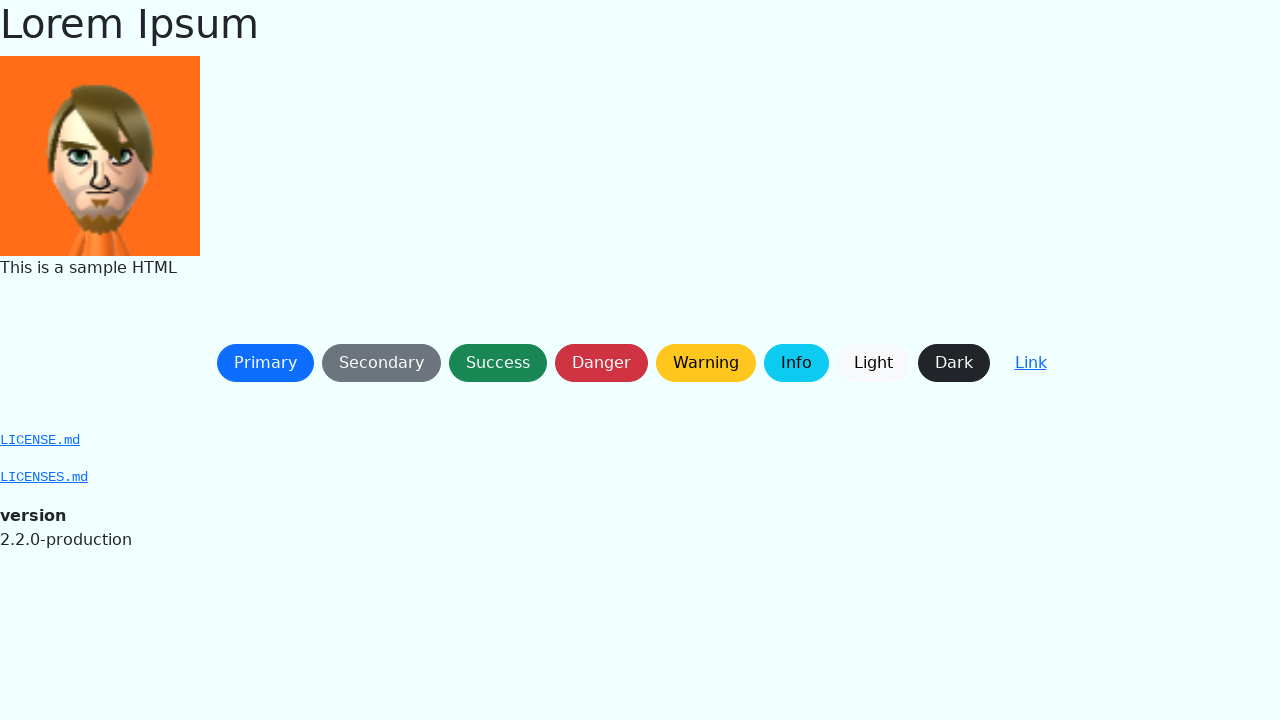

Waited 500ms for alert dialog to appear
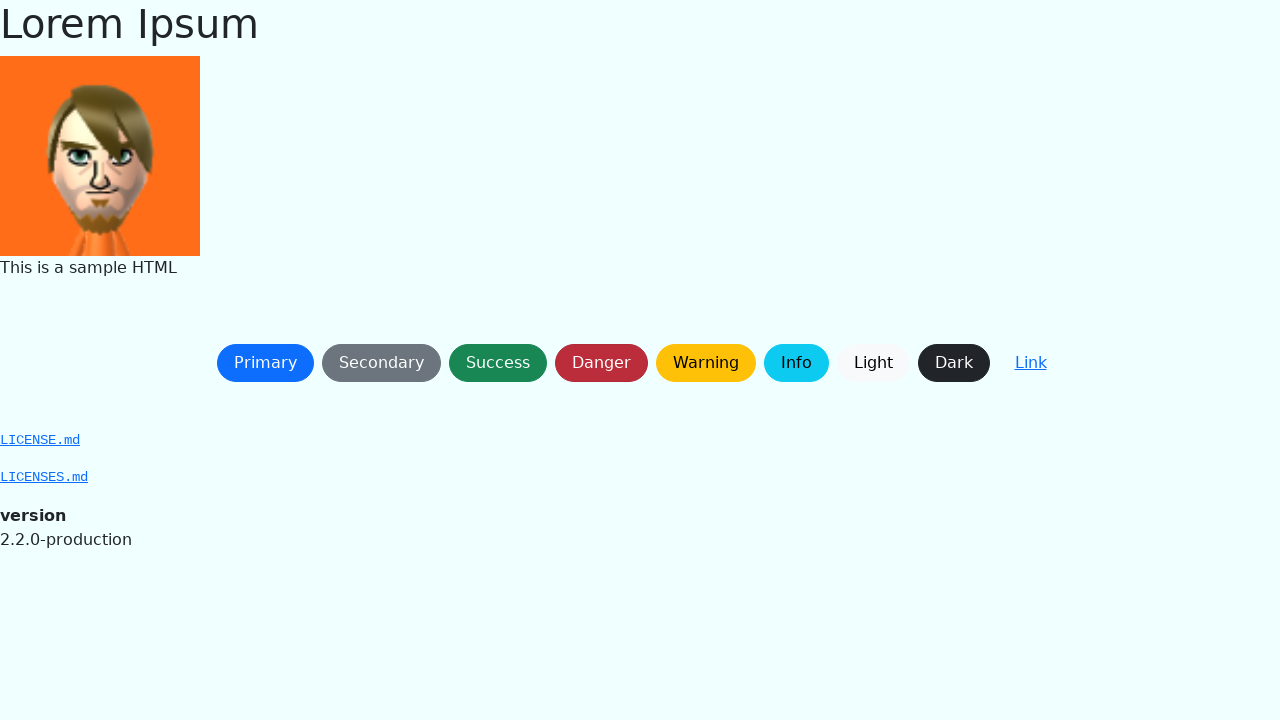

Waited for button to be visible
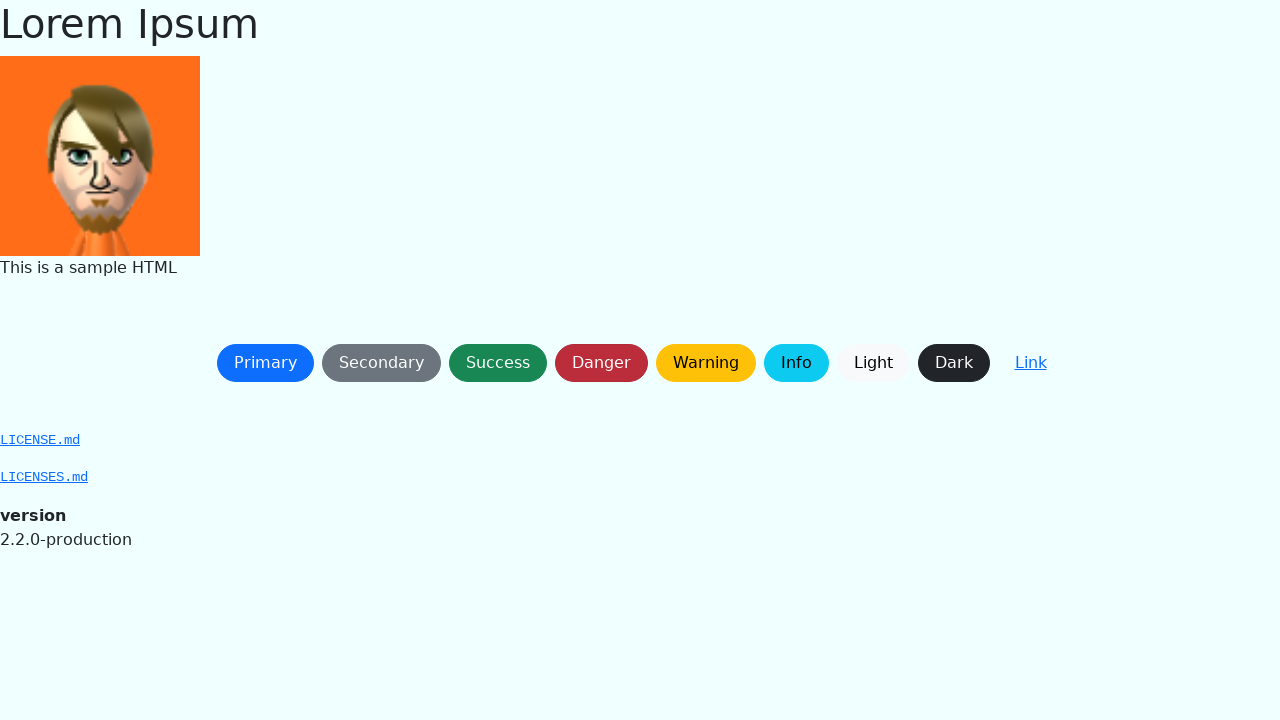

Clicked button at (498, 363) on button:not(a) >> nth=2
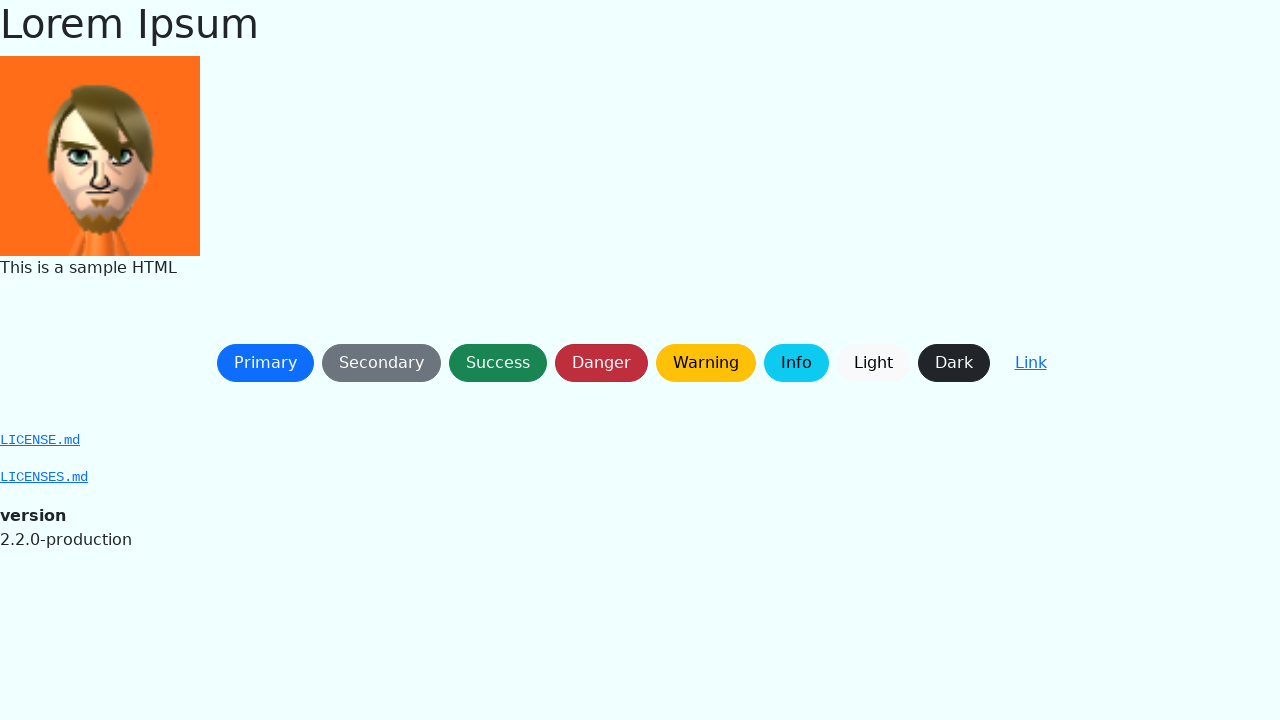

Waited 500ms for alert dialog to appear
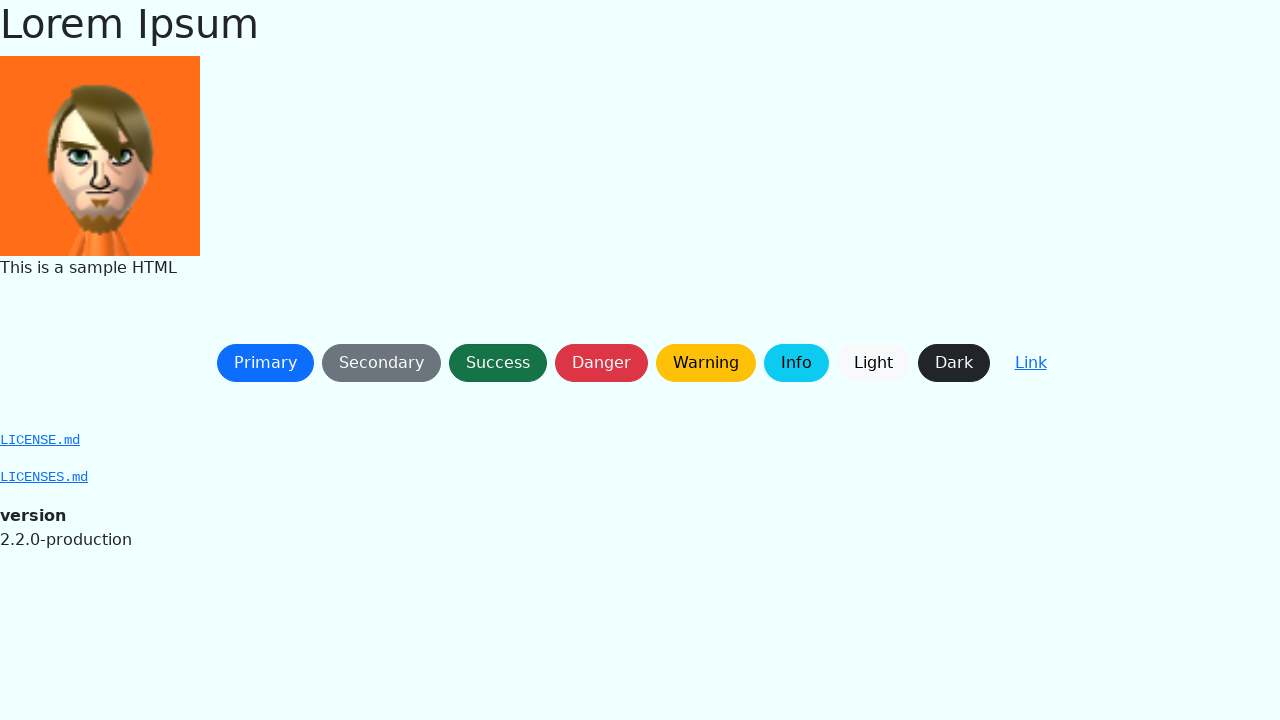

Waited for button to be visible
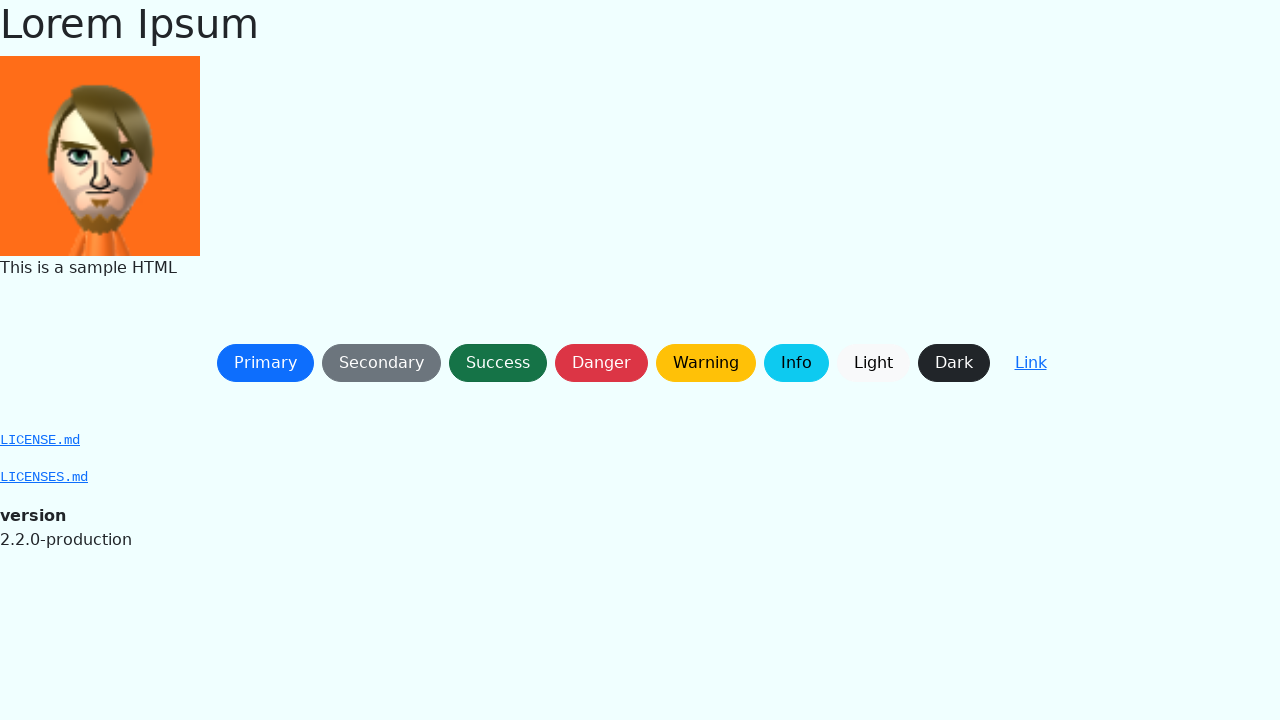

Clicked button at (381, 363) on button:not(a) >> nth=1
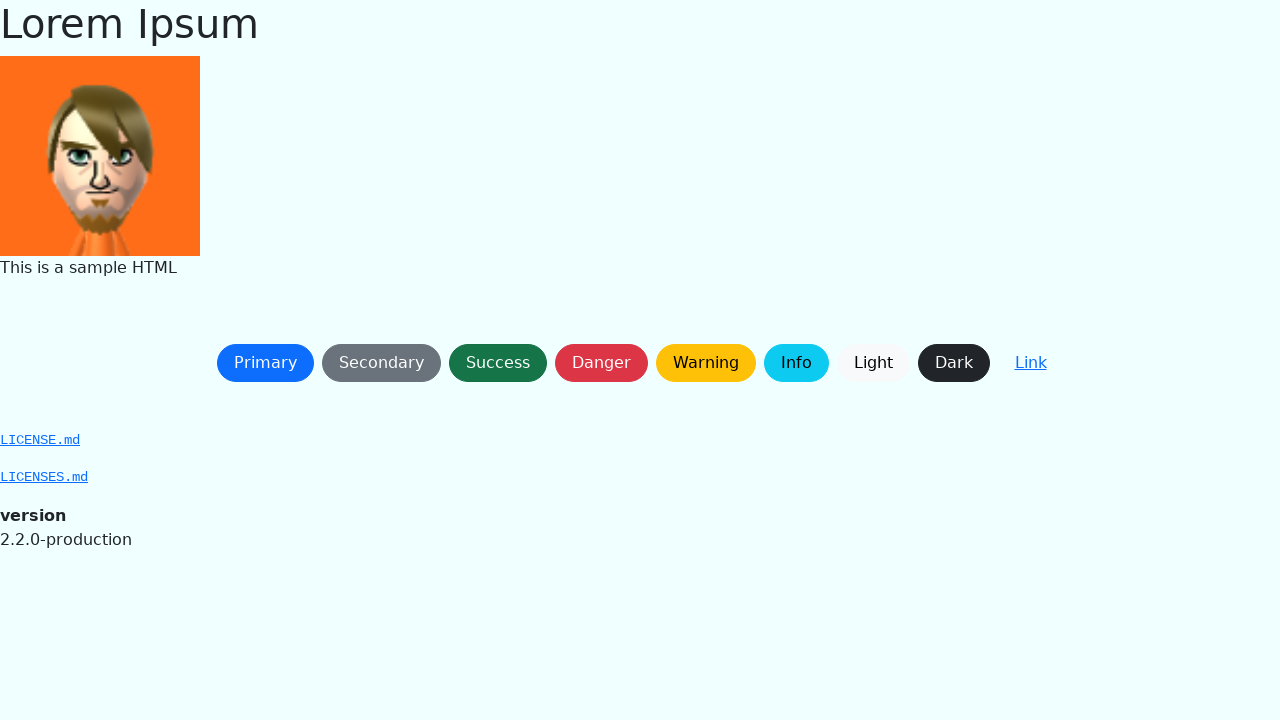

Waited 500ms for alert dialog to appear
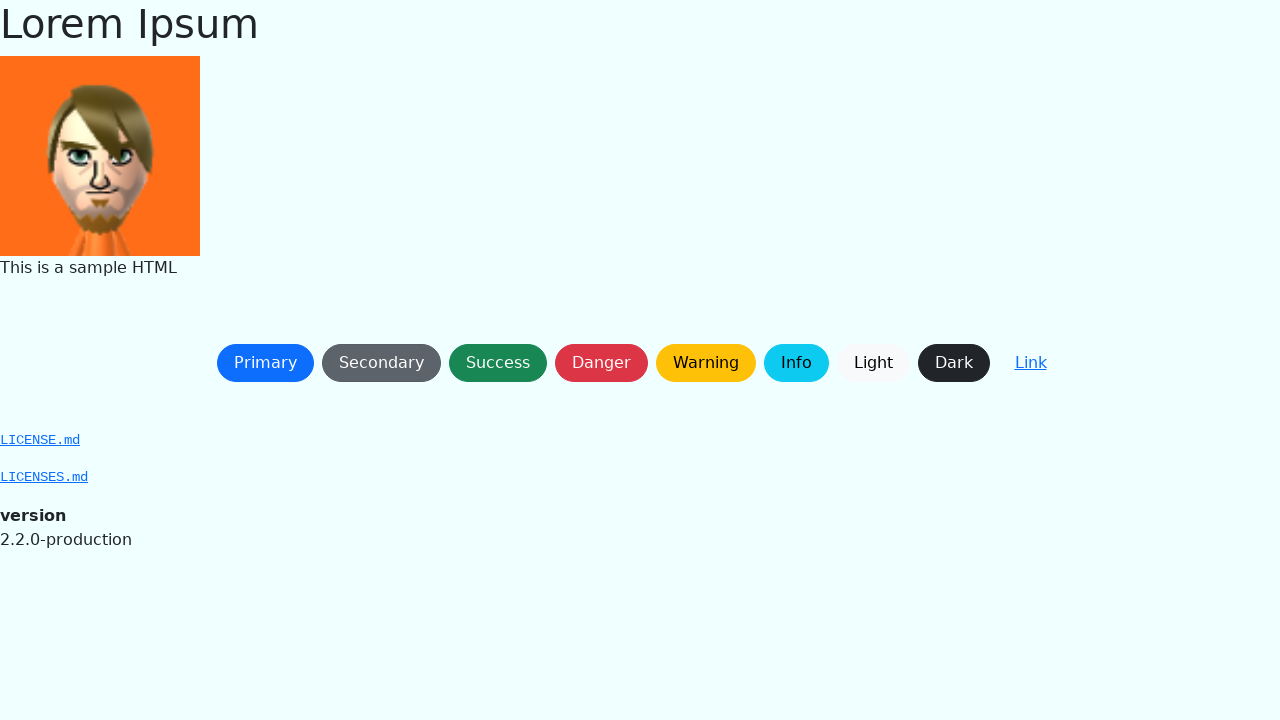

Waited for button to be visible
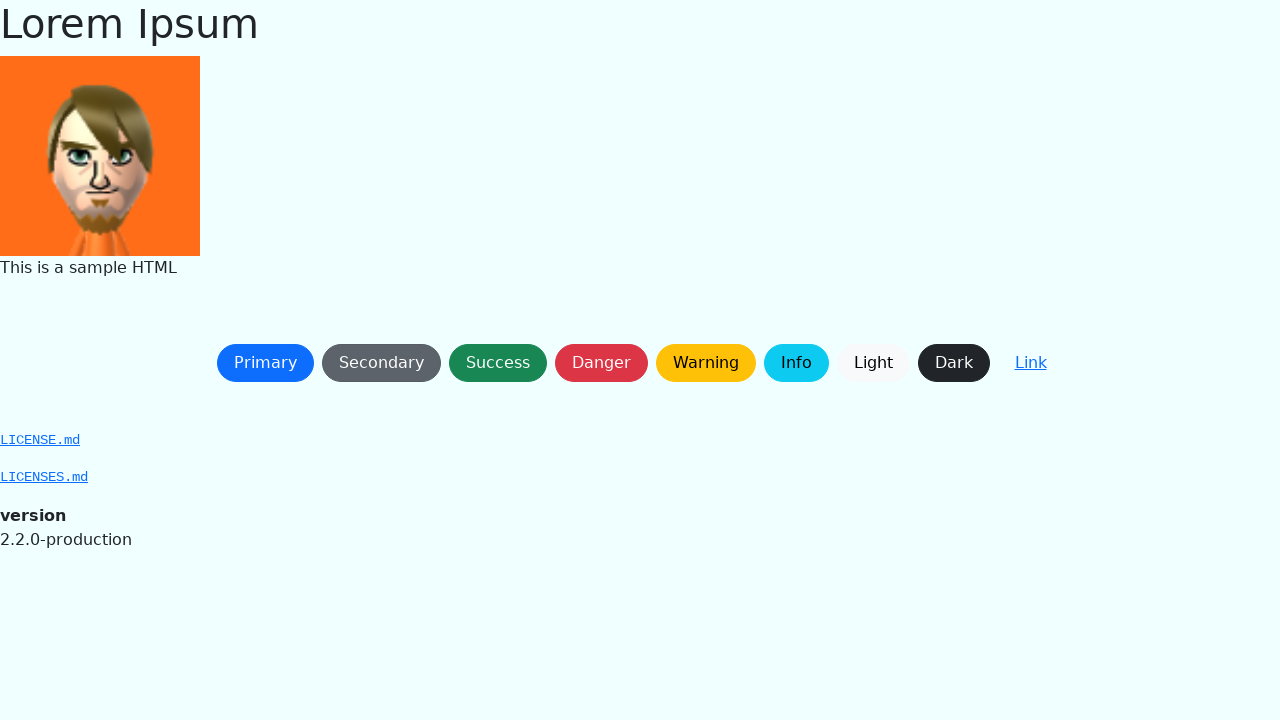

Clicked button at (265, 363) on button:not(a) >> nth=0
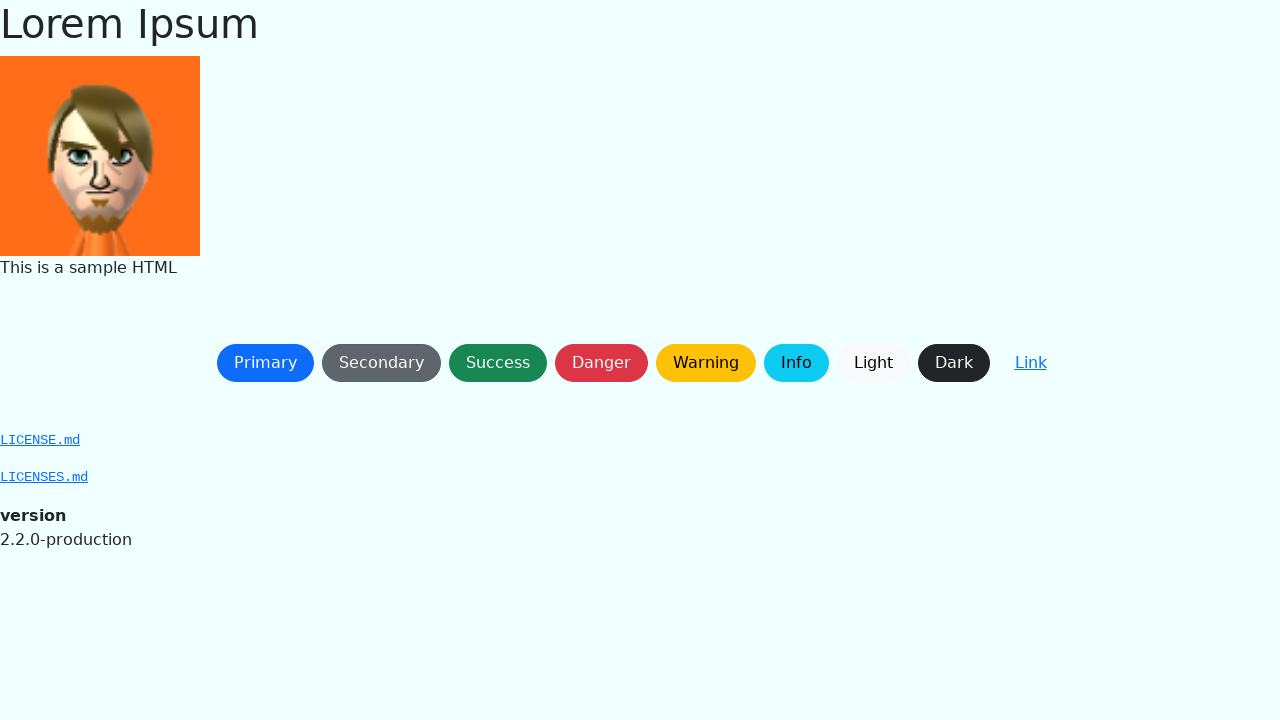

Waited 500ms for alert dialog to appear
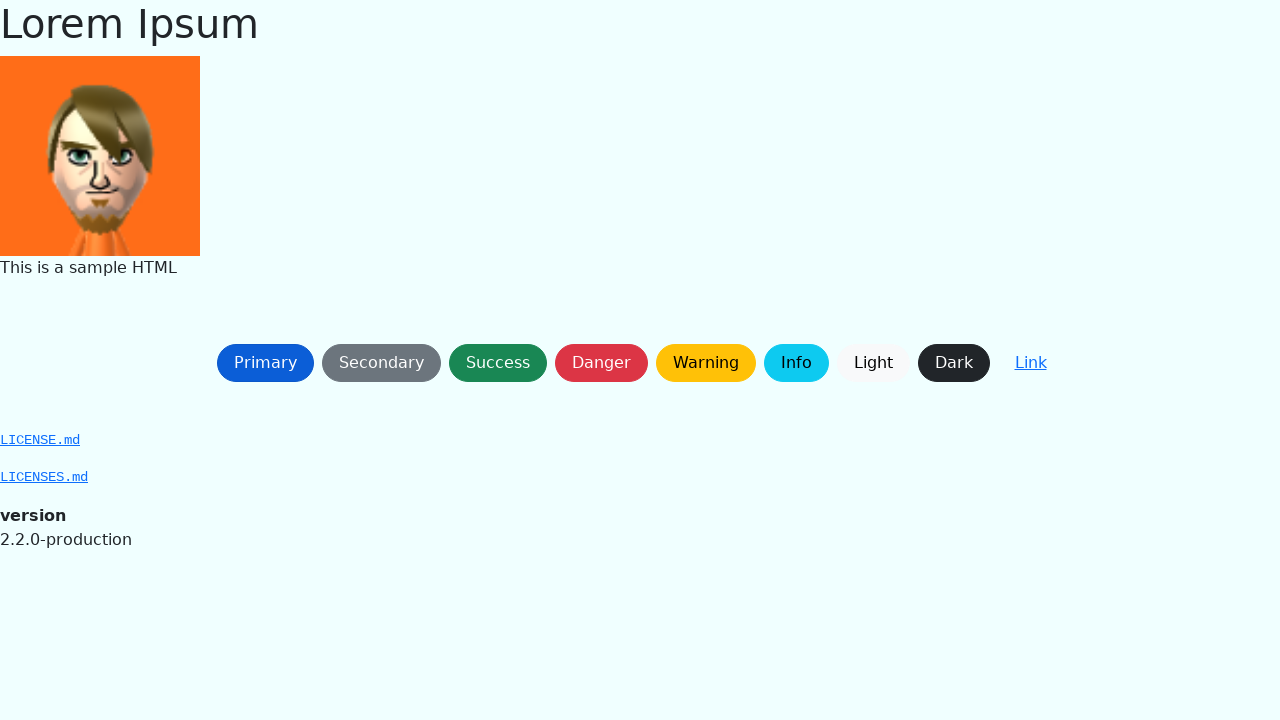

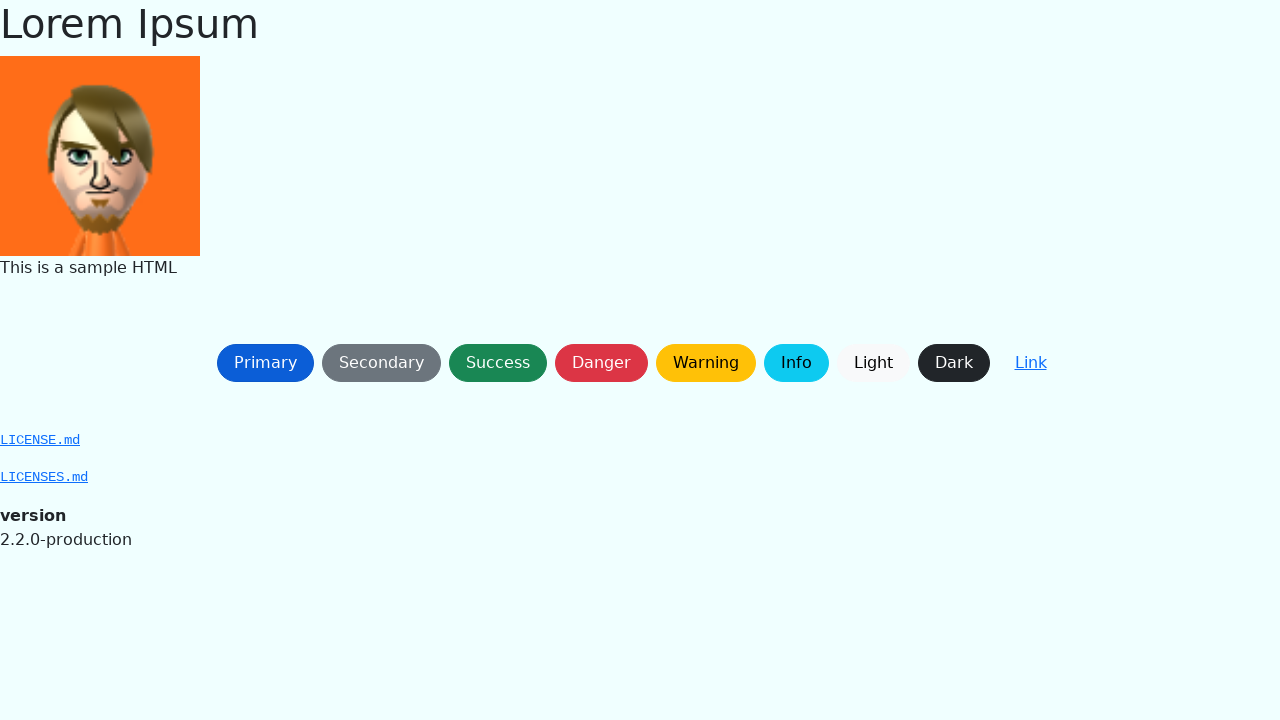